Tests the Add/Remove Elements functionality on HerokuApp by clicking to add elements, removing one, and verifying the delete button remains visible

Starting URL: http://the-internet.herokuapp.com/

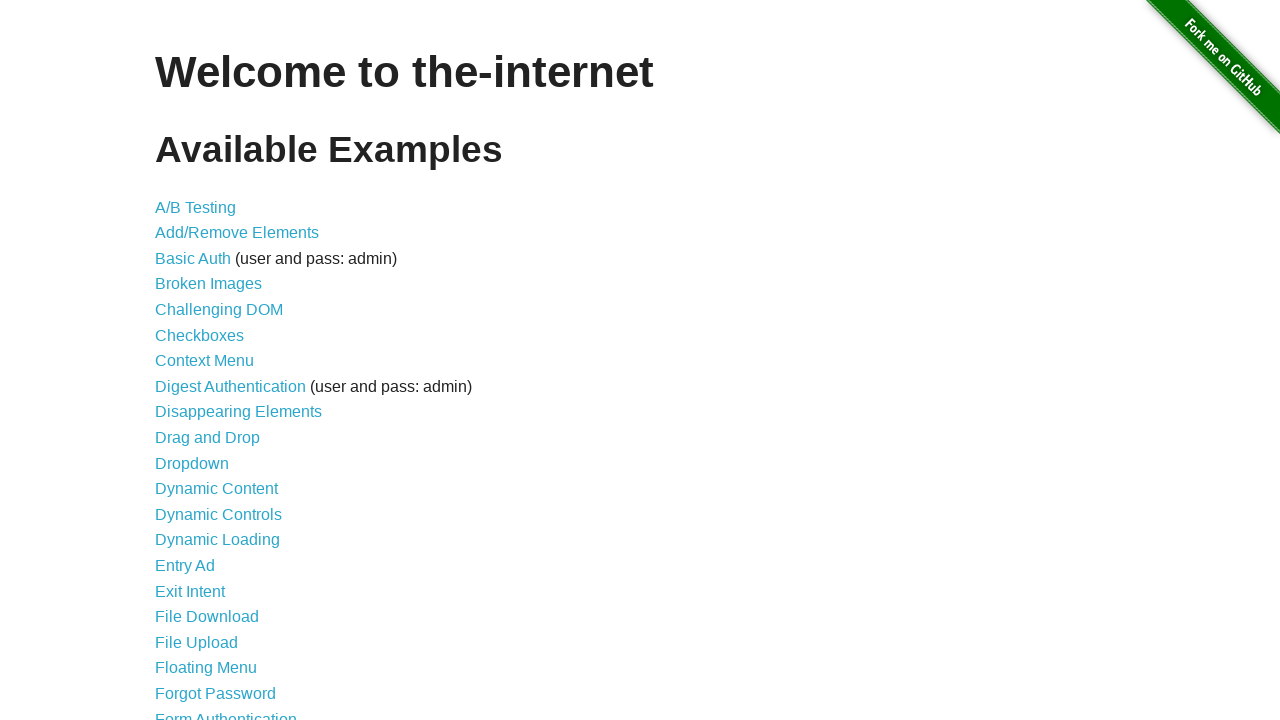

Clicked on Add/Remove Elements link at (237, 233) on a[href='/add_remove_elements/']
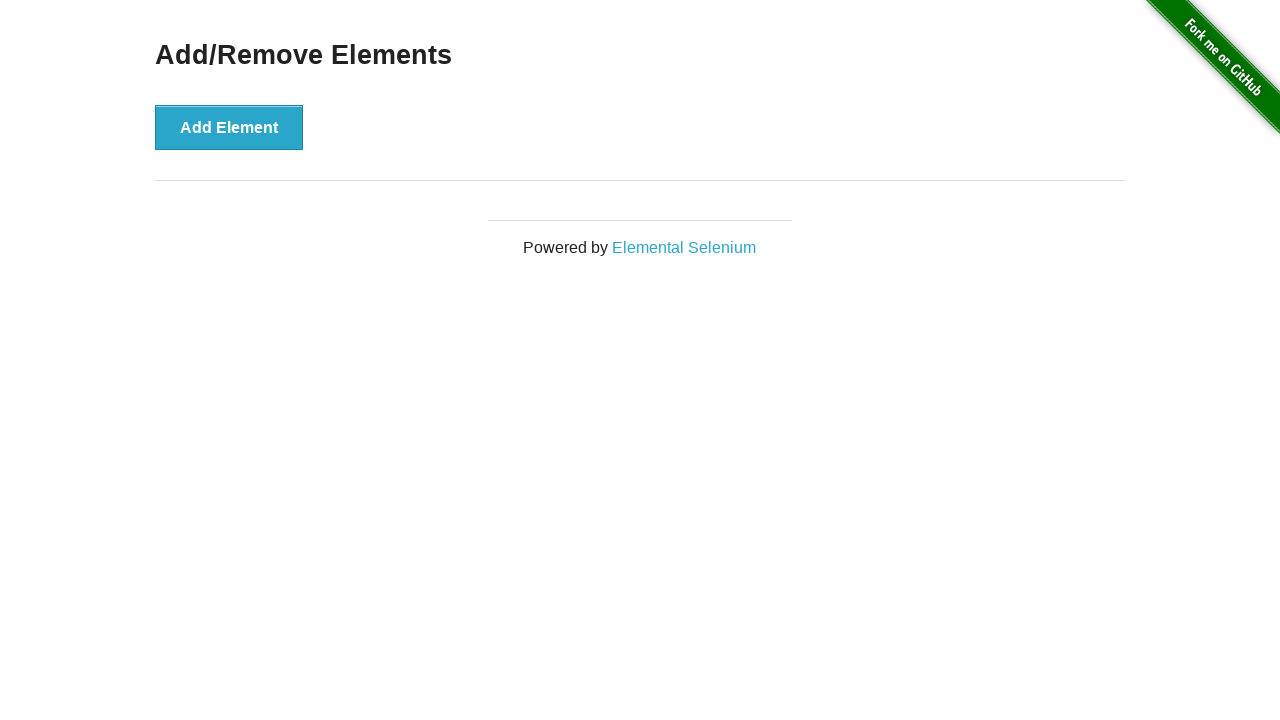

Clicked Add Element button (first time) at (229, 127) on button[onclick='addElement()']
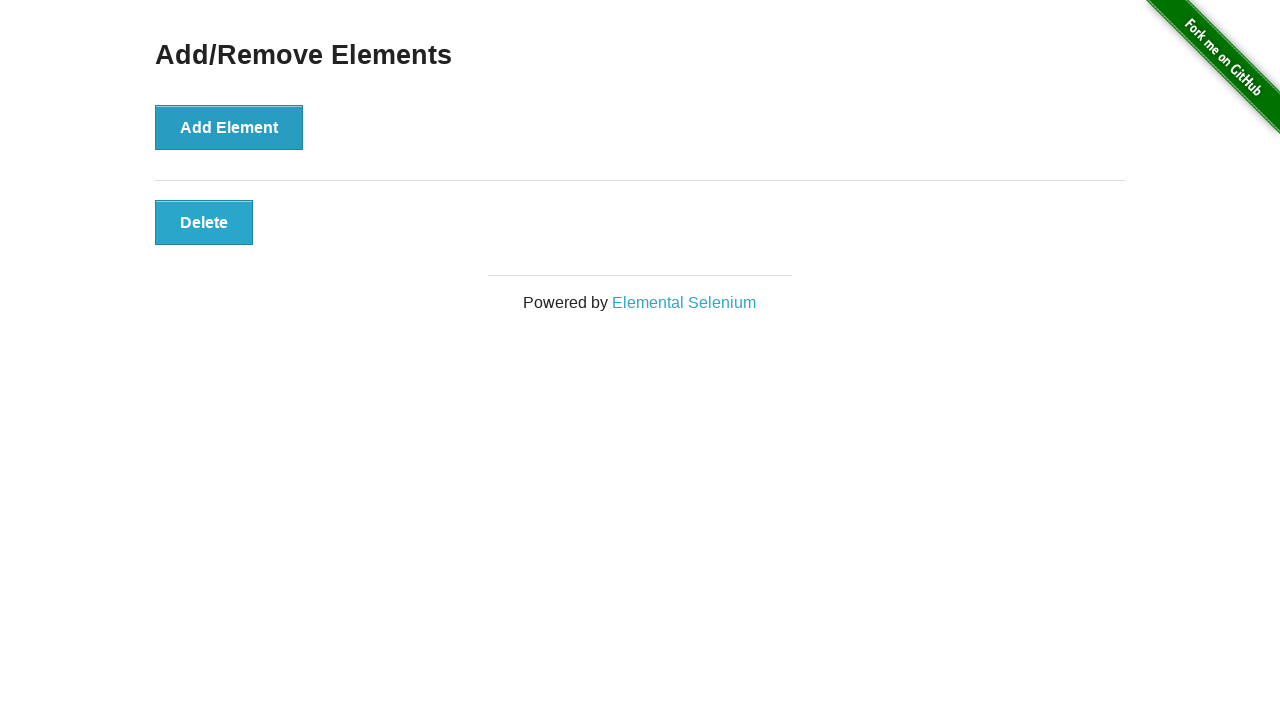

Clicked Add Element button (second time) at (229, 127) on button[onclick='addElement()']
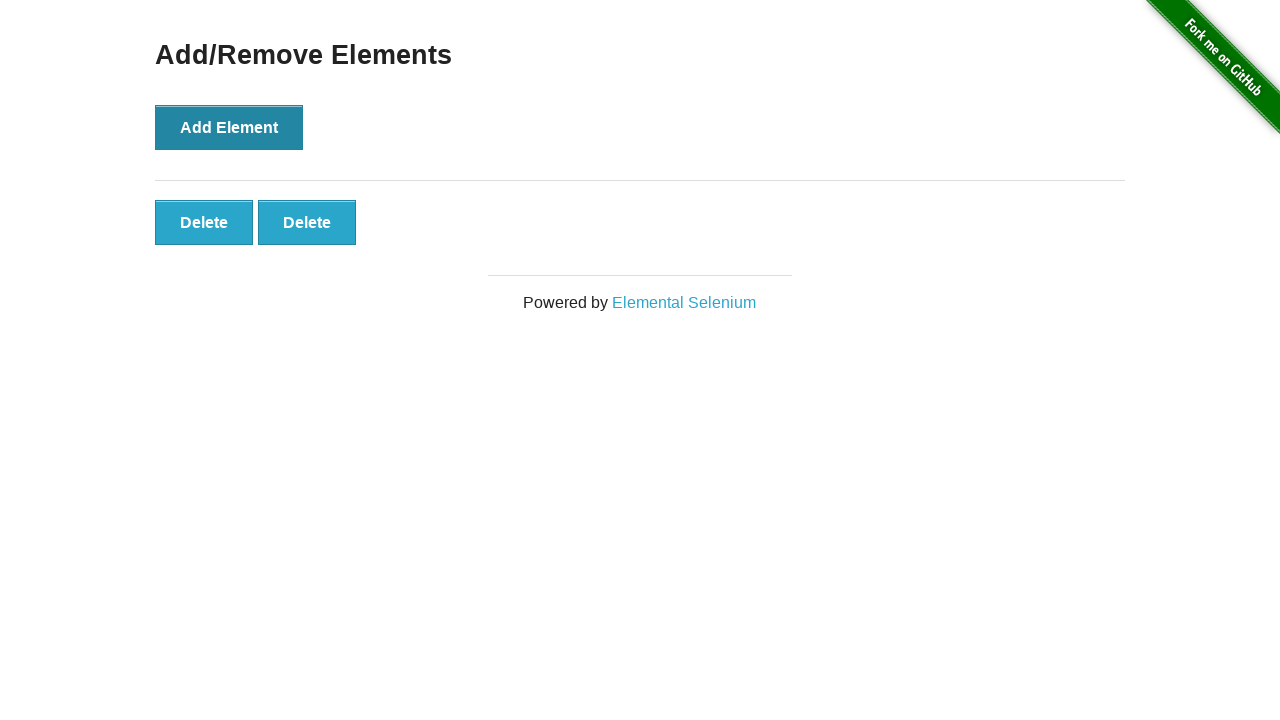

Clicked Delete button to remove one element at (204, 222) on button[onclick='deleteElement()']
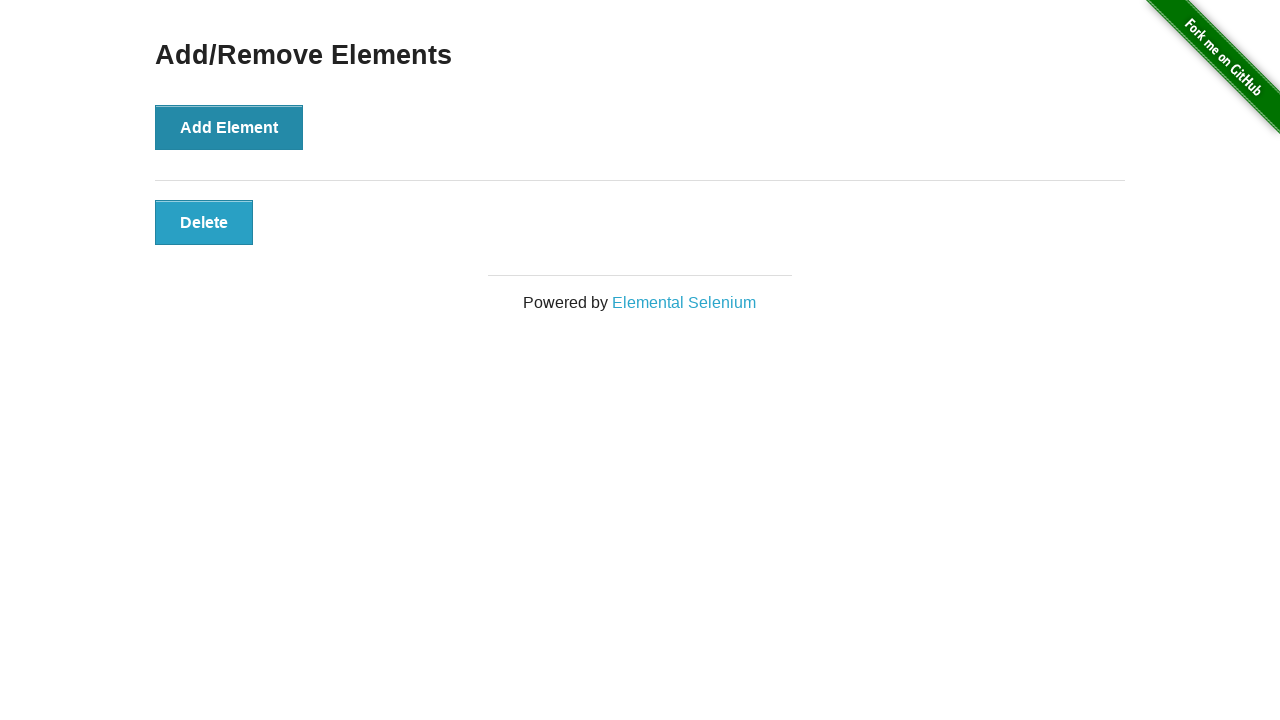

Verified that Delete button is still visible after removing one element
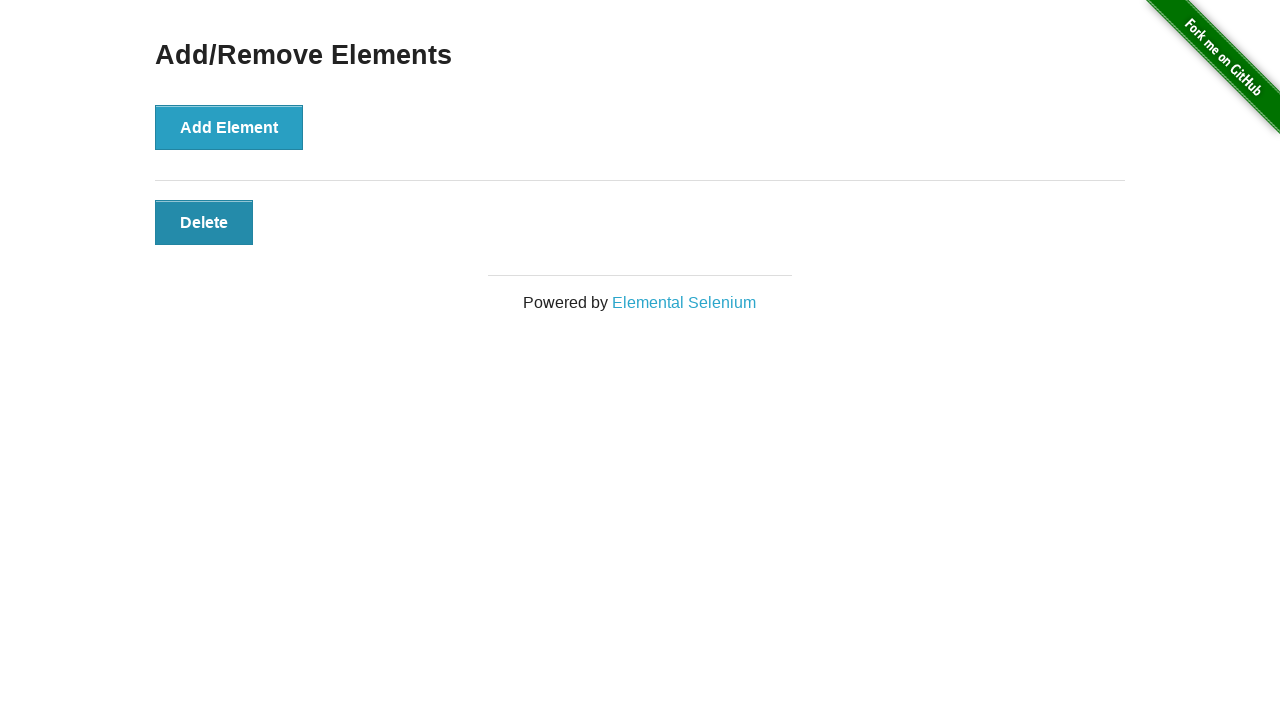

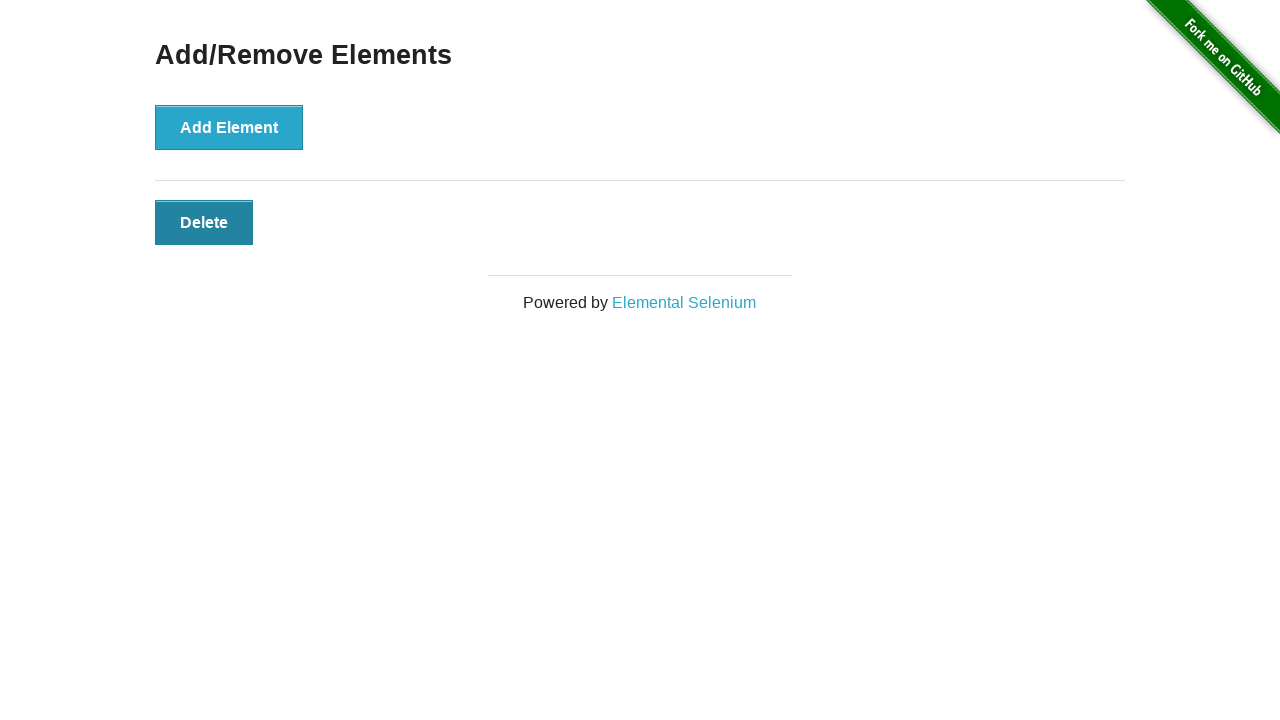